Tests a basic web form by filling a text field and submitting, then verifying a success message is displayed

Starting URL: https://www.selenium.dev/selenium/web/web-form.html

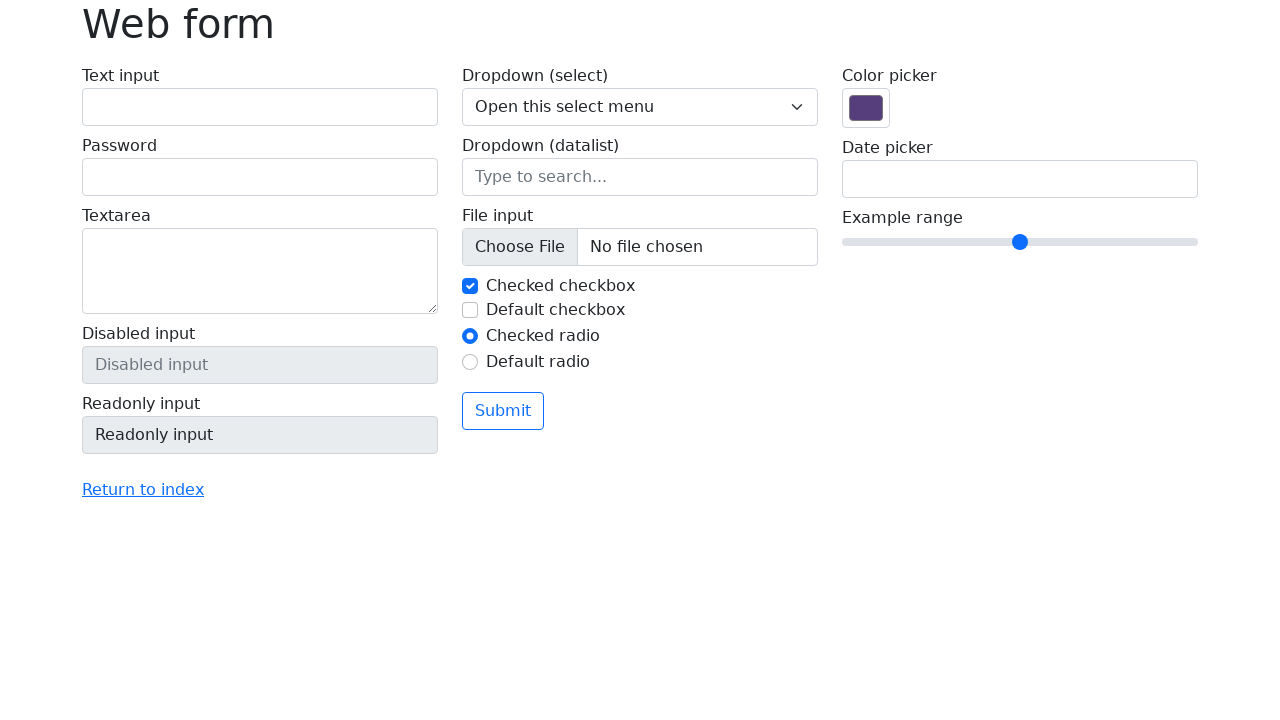

Filled text field with 'Selenium' on input[name='my-text']
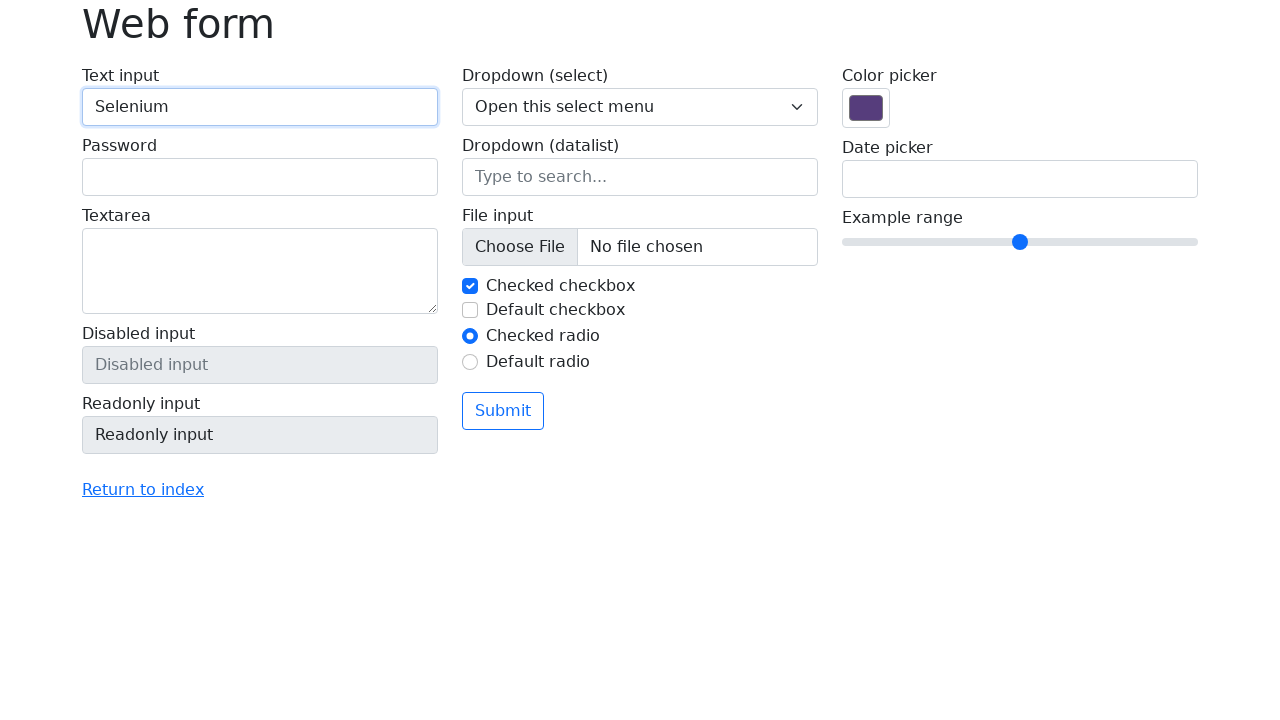

Clicked submit button at (503, 411) on button
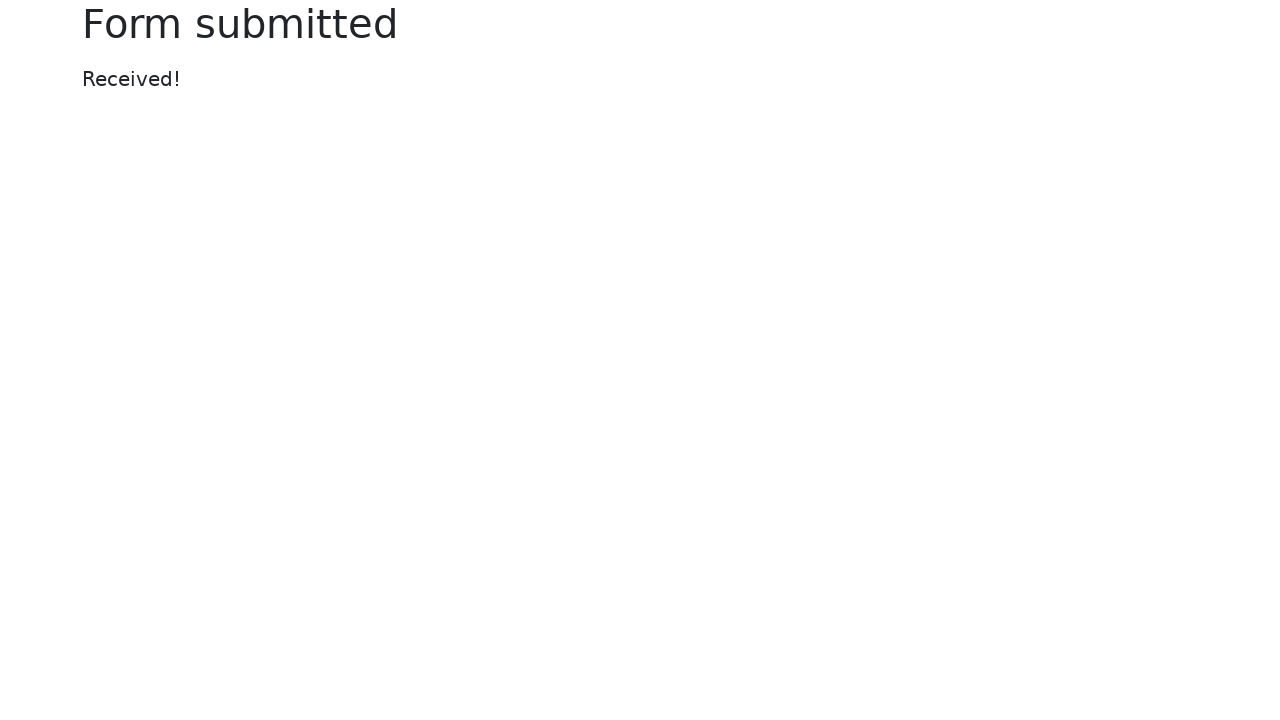

Success message displayed
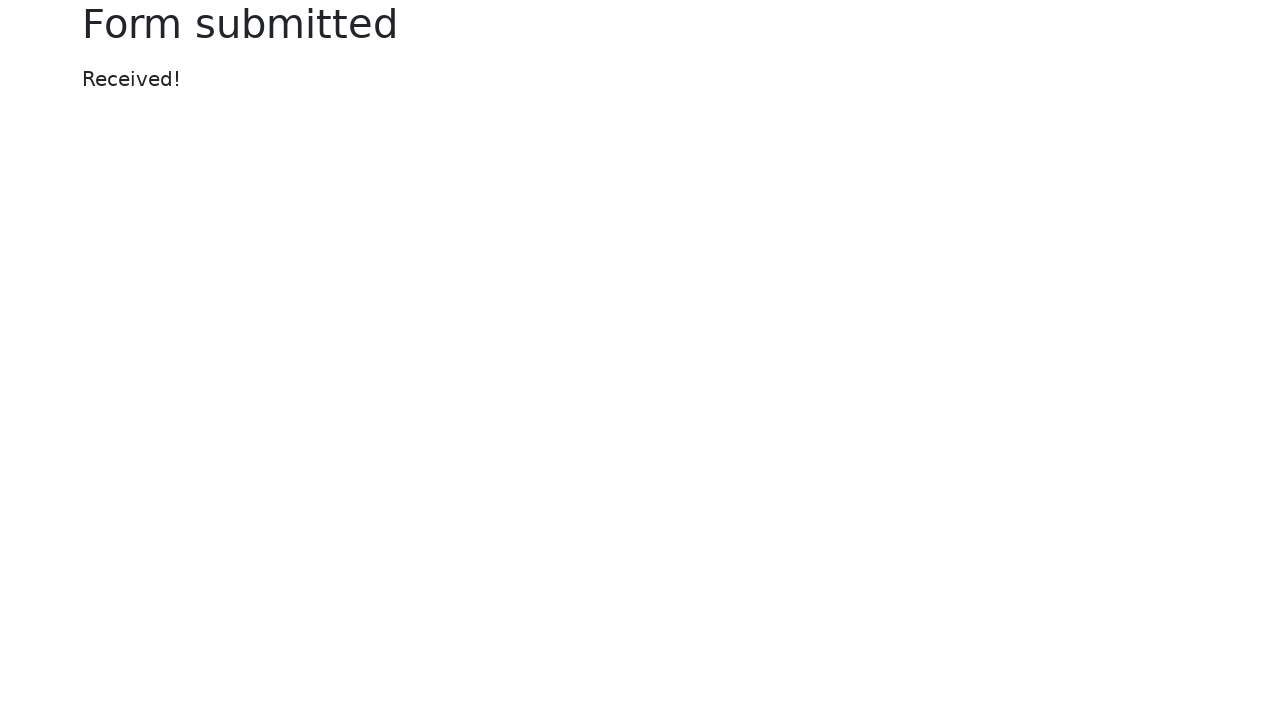

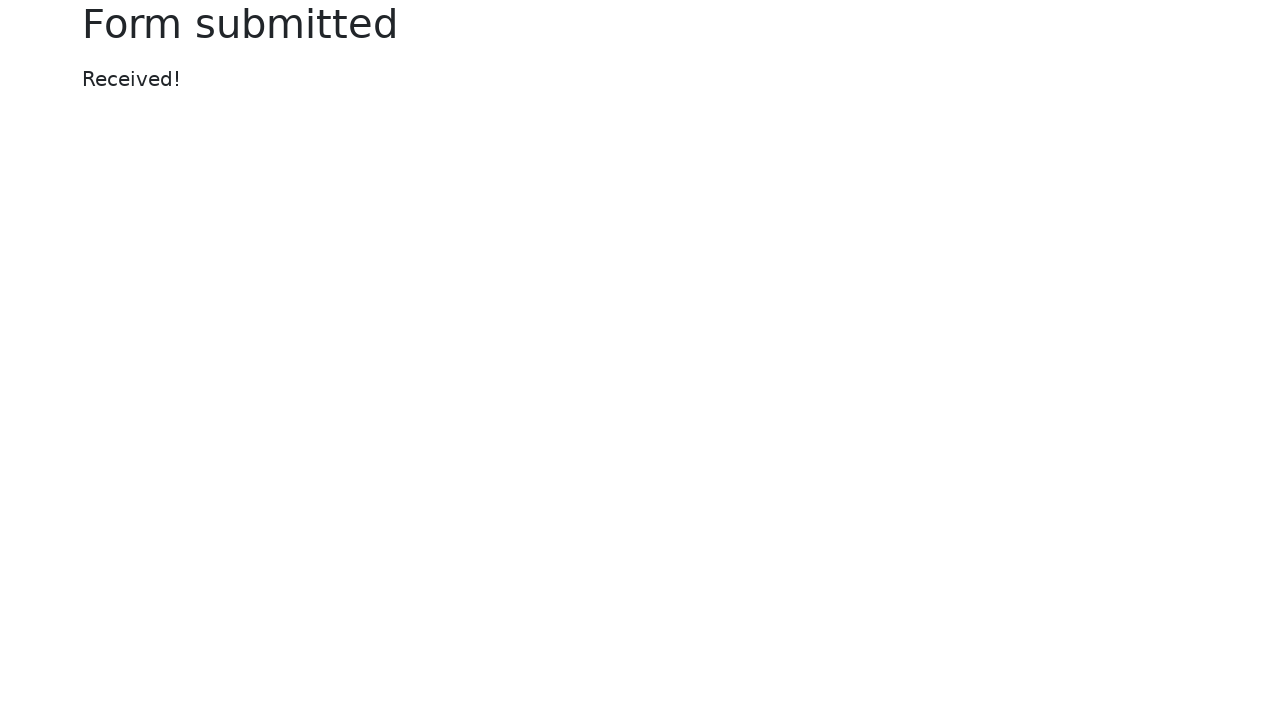